Tests hover functionality by moving mouse over an avatar image and verifying that user information becomes visible on hover

Starting URL: http://the-internet.herokuapp.com/hovers

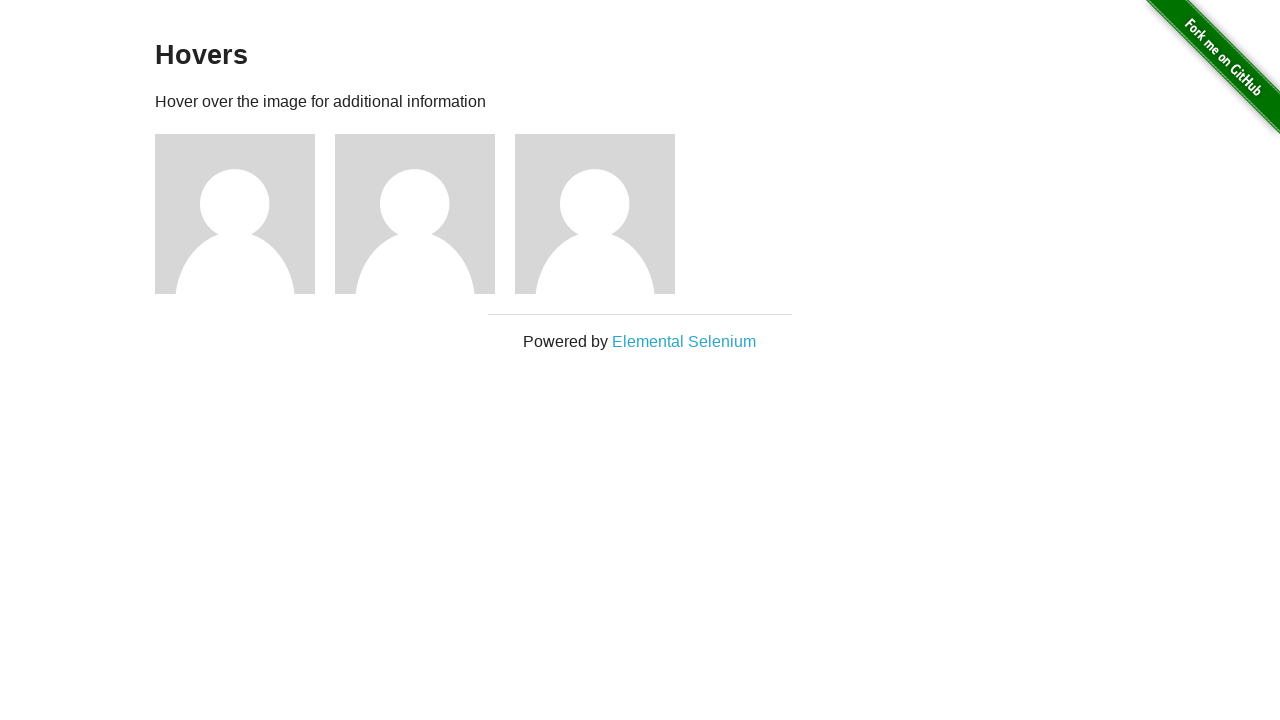

Waited for avatar image with user1 to be present
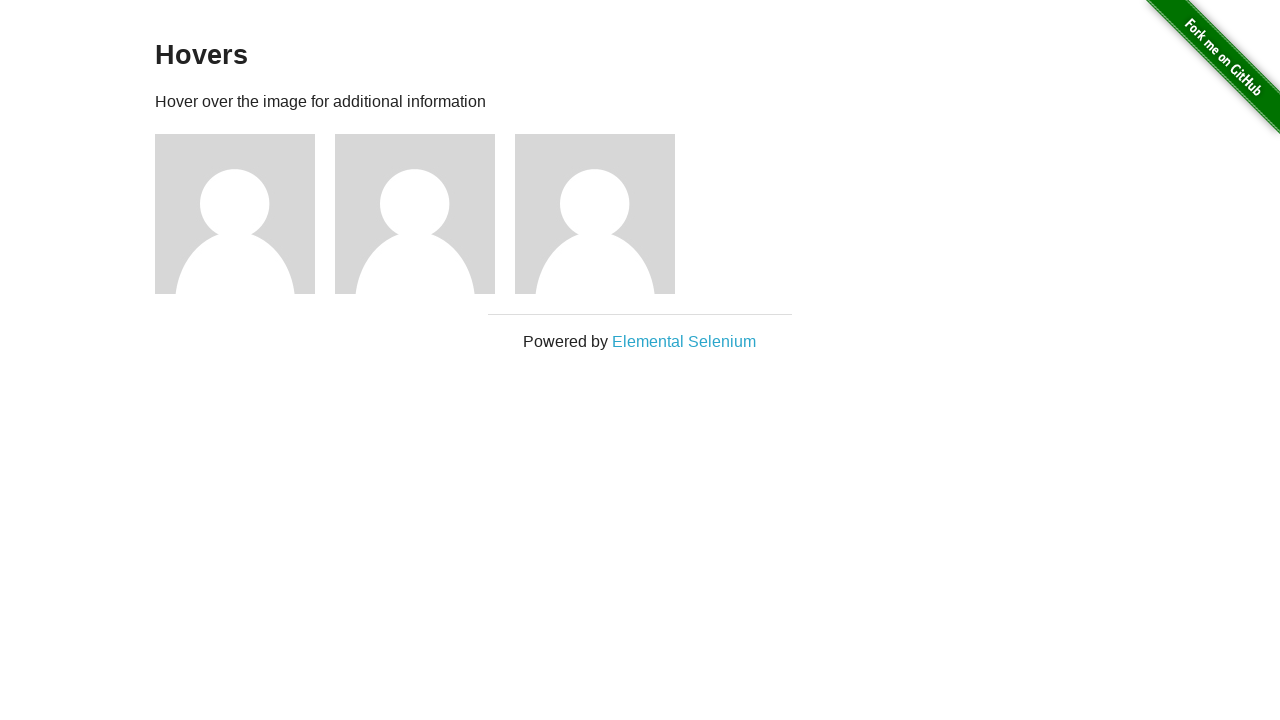

Hovered over the avatar image
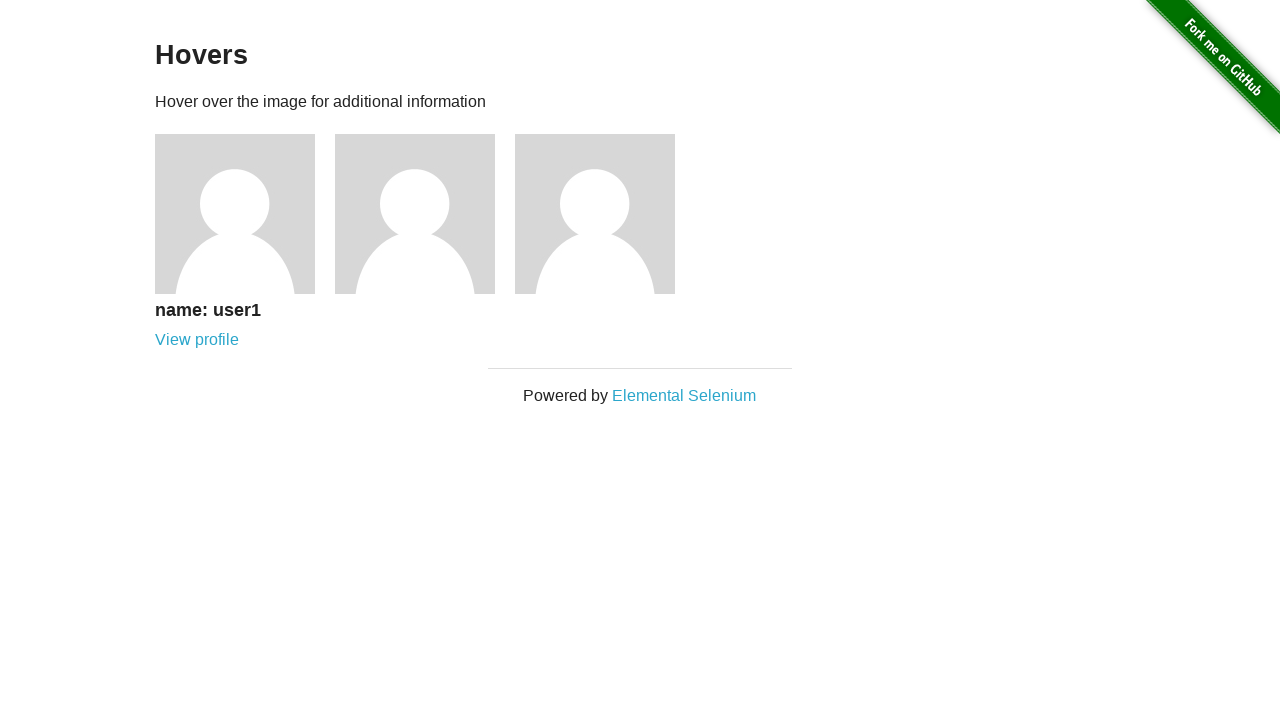

Located user name element 'name: user1'
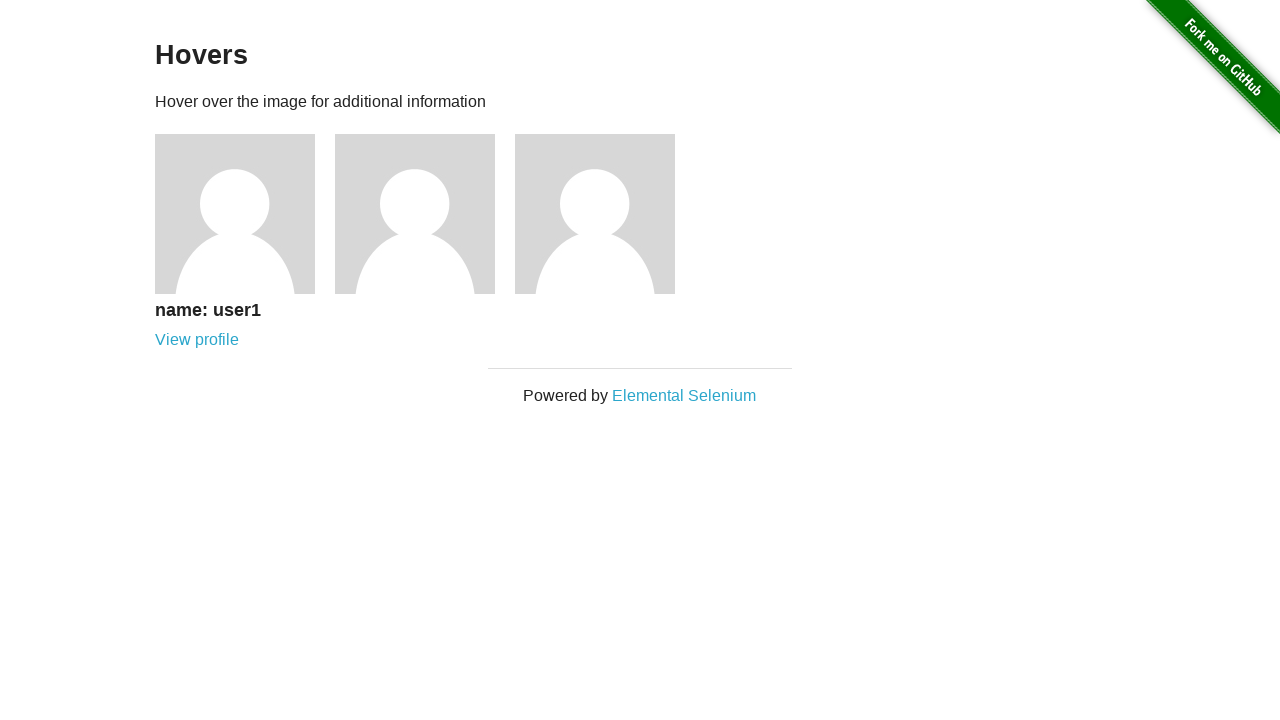

Verified that user name is visible after hover
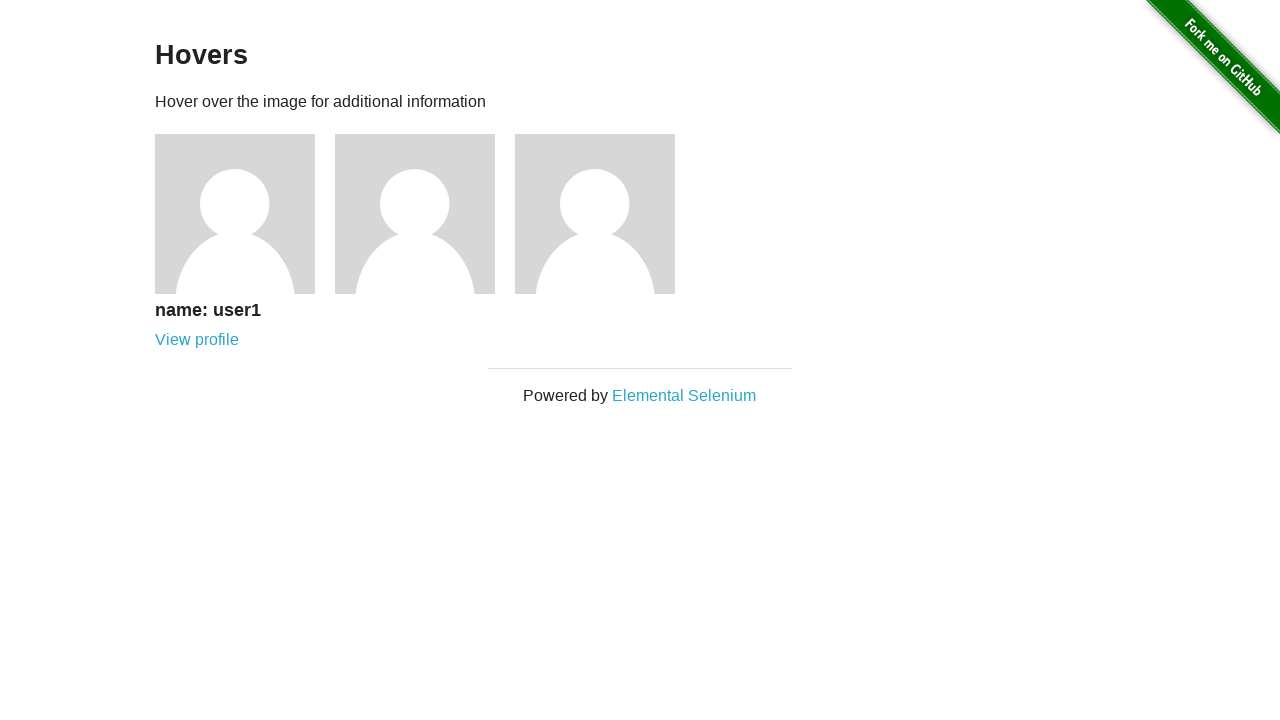

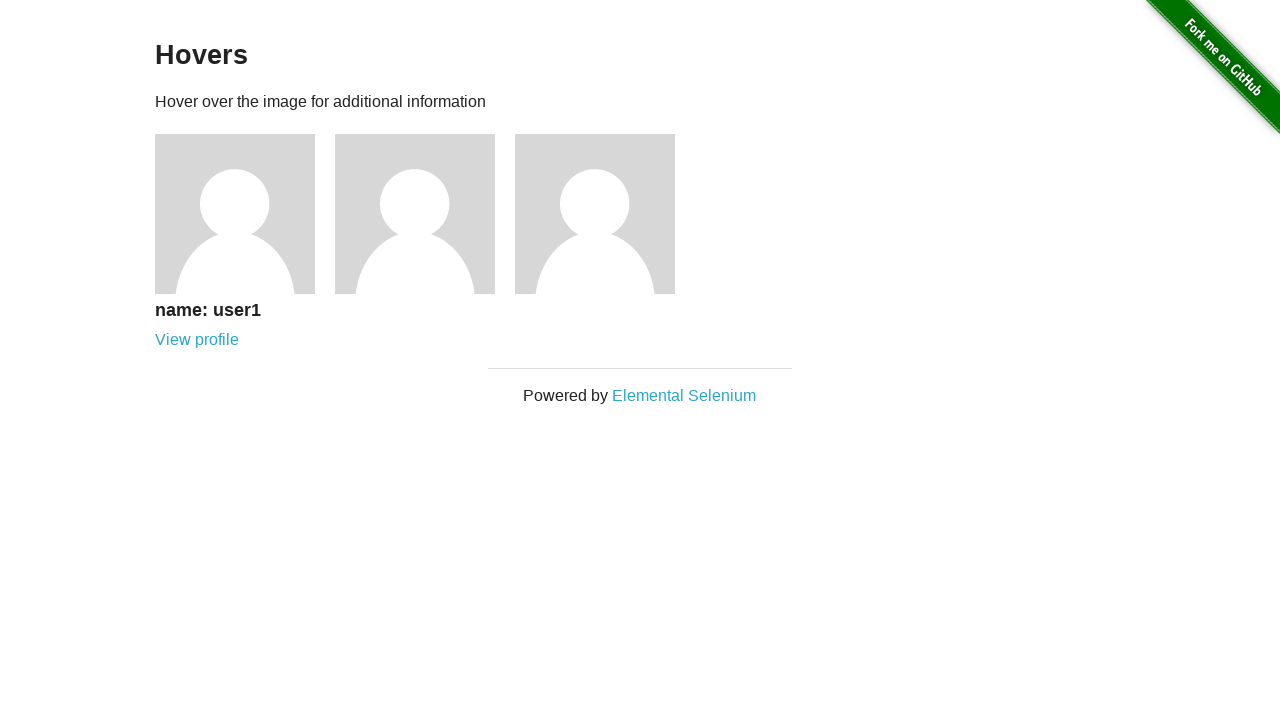